Tests JavaScript information alert by clicking a button to trigger an alert, accepting it, and verifying the success message is displayed.

Starting URL: http://the-internet.herokuapp.com/javascript_alerts

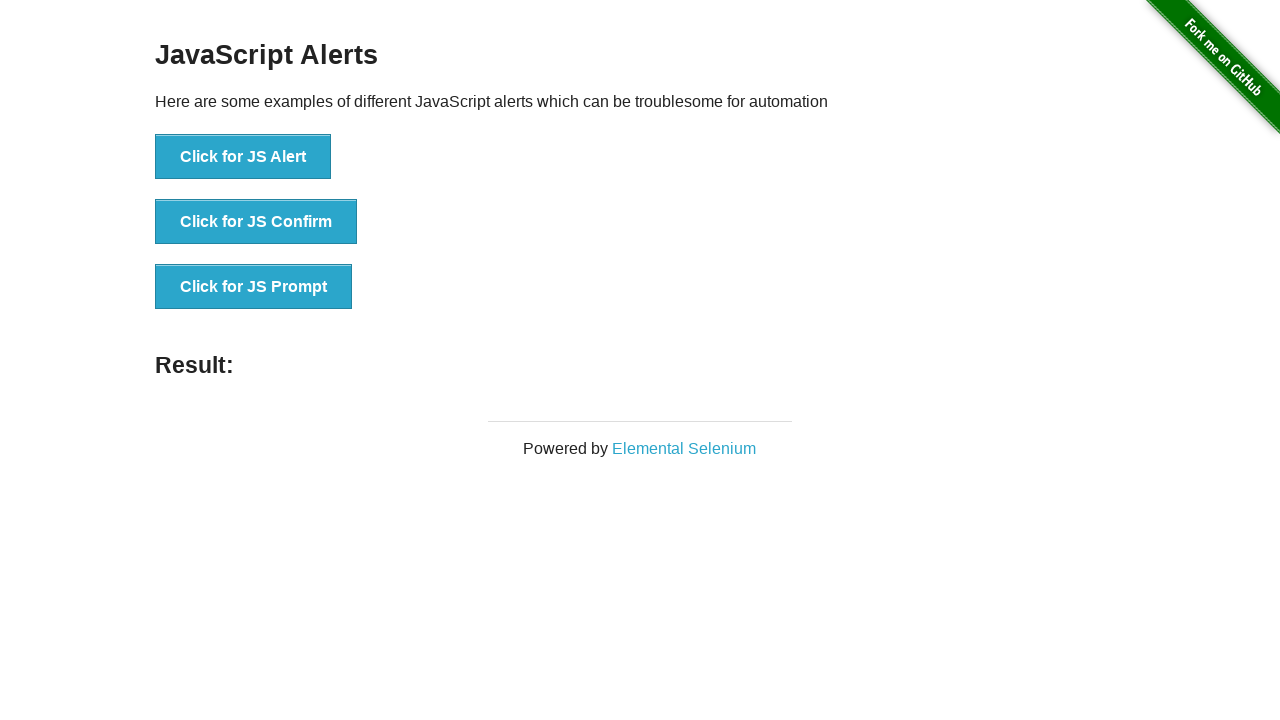

Clicked the 'Click for JS Alert' button to trigger the alert at (243, 157) on xpath=//button[contains(text(),'Click for JS Alert')]
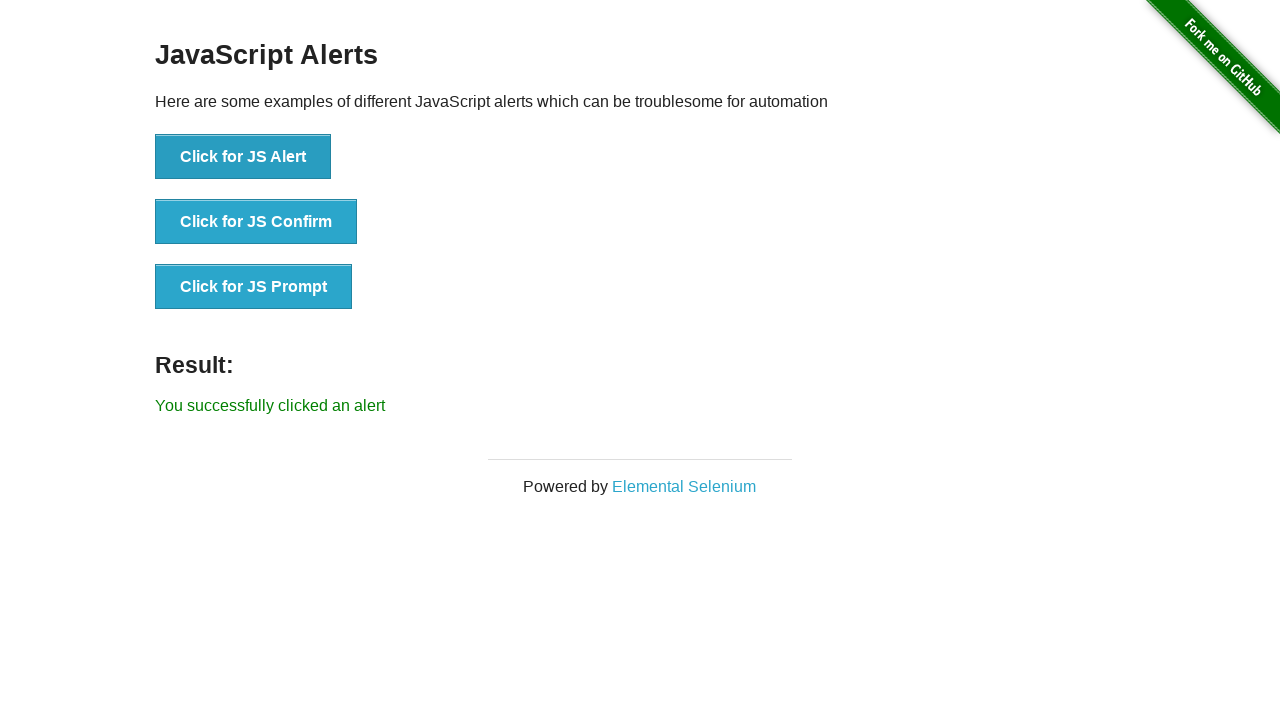

Set up dialog handler to accept the alert
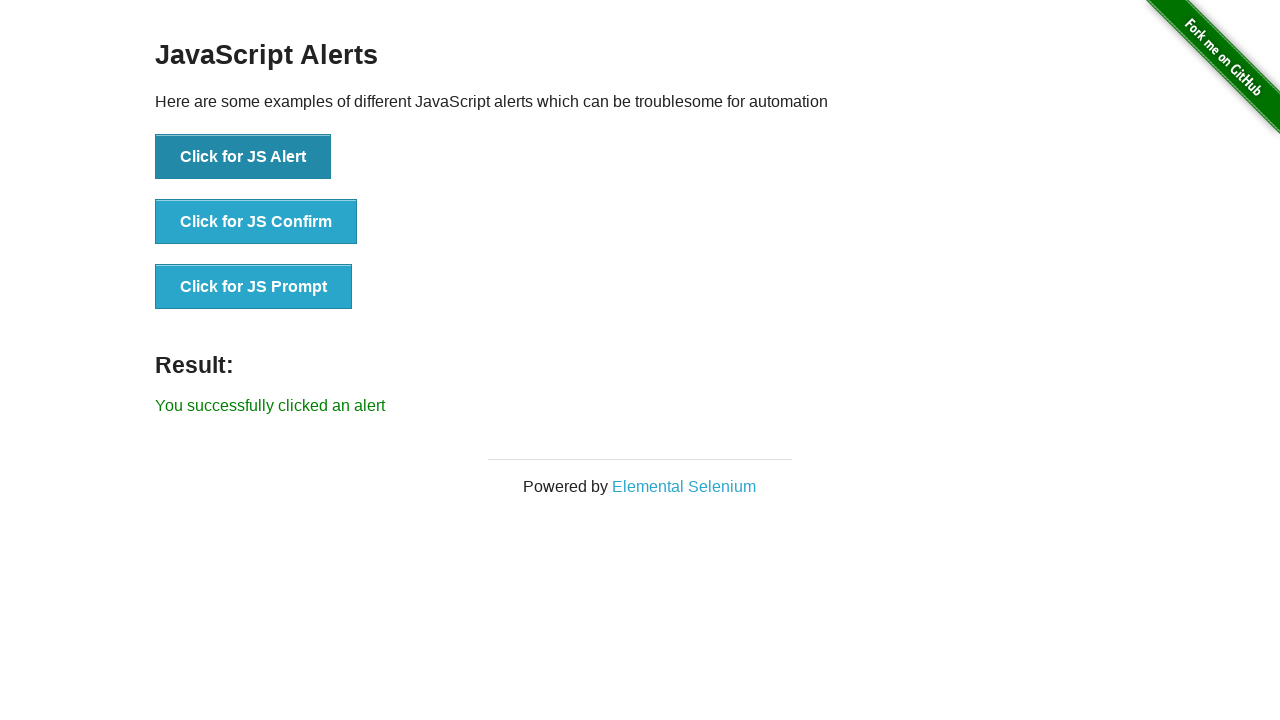

Result element loaded after accepting alert
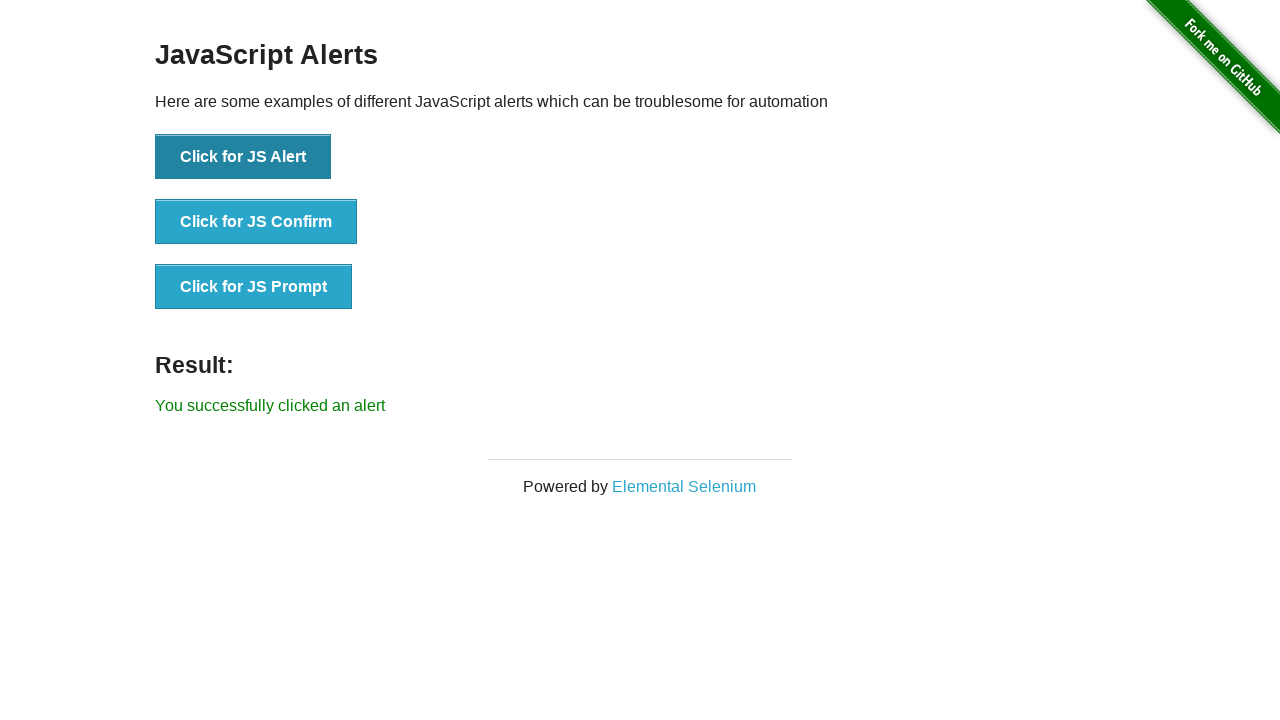

Verified success message: 'You successfully clicked an alert'
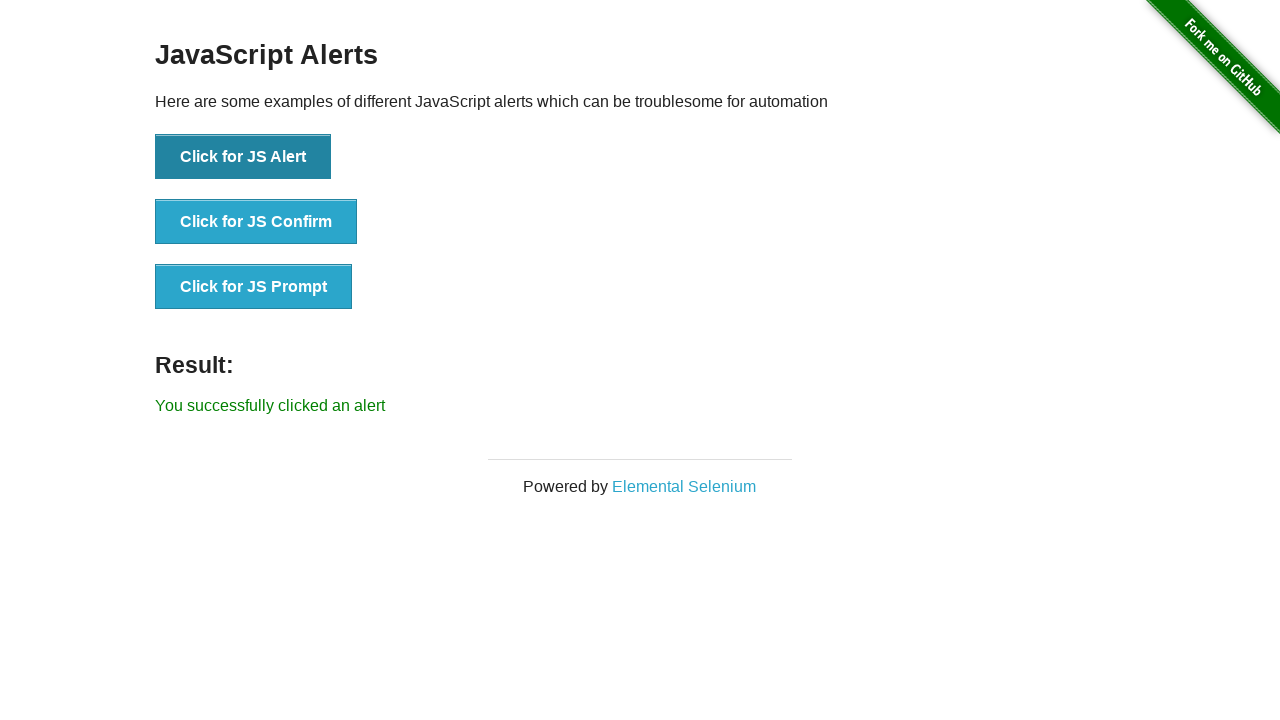

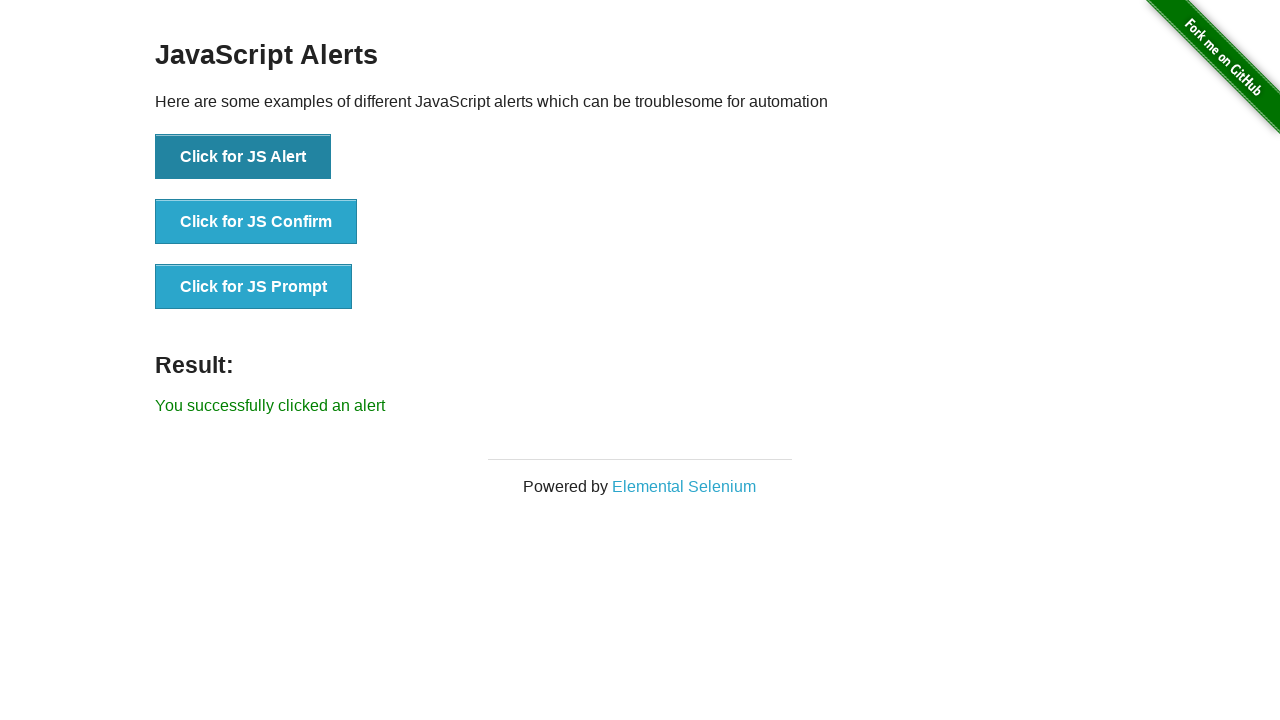